Tests navigation on World Bank procurement page by loading the procurement table and navigating through multiple pages using pagination controls.

Starting URL: https://projects.worldbank.org/en/projects-operations/procurement?srce=both

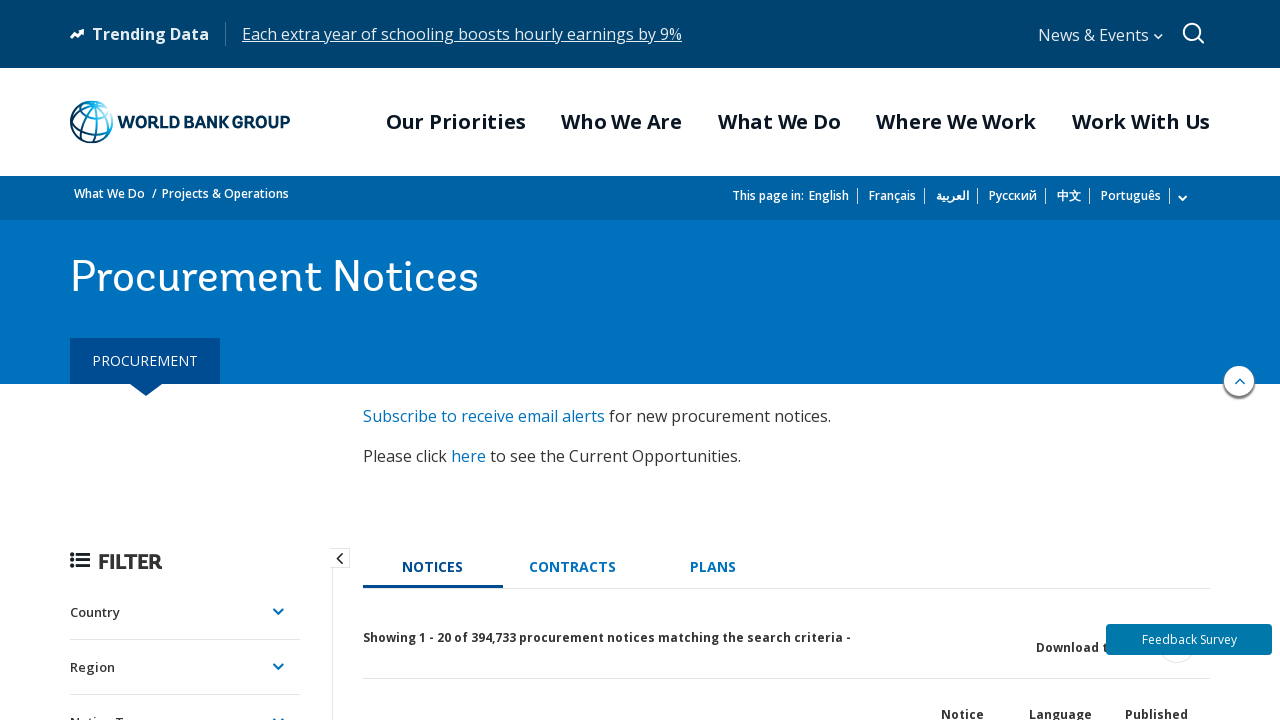

Procurement table loaded and visible
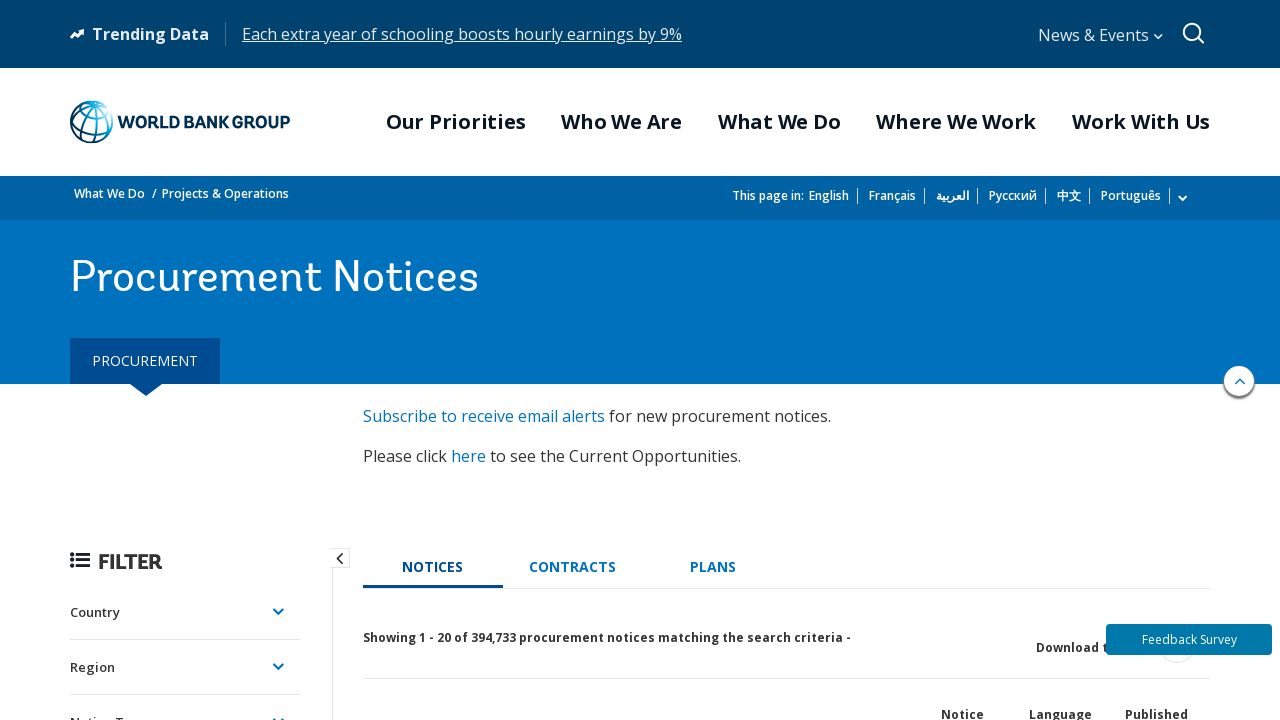

Table rows loaded and visible
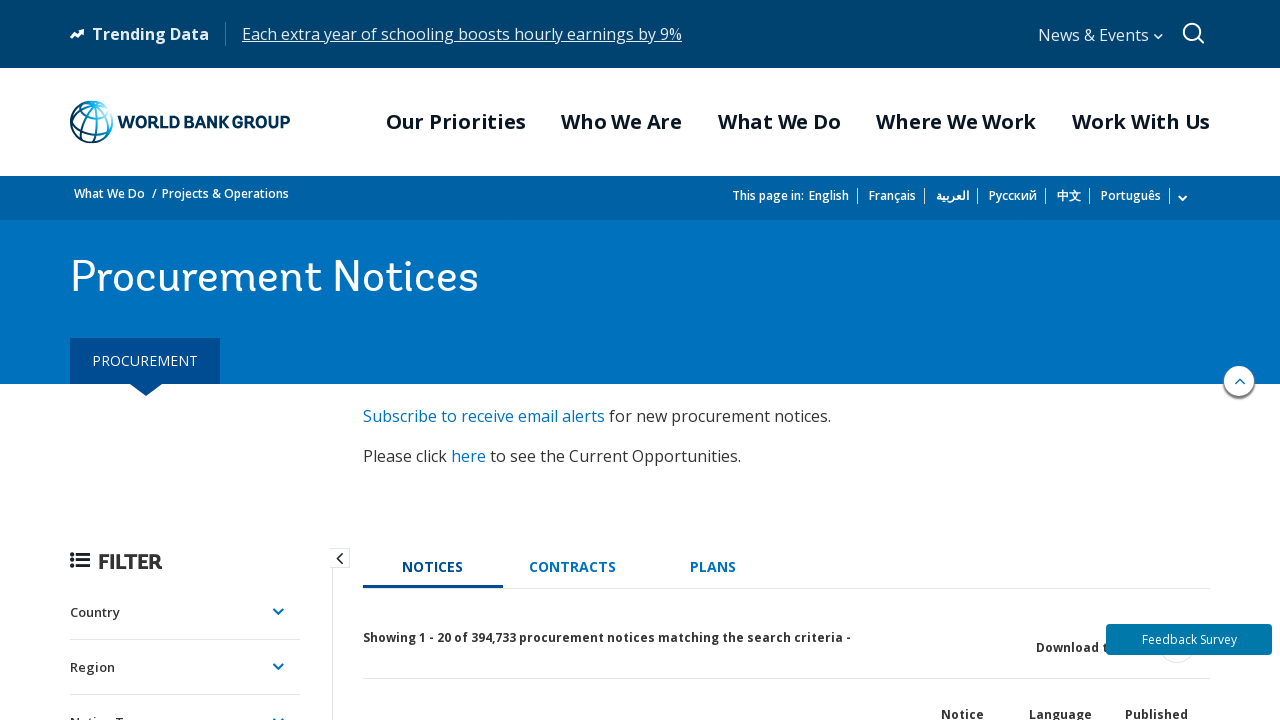

Clicked next page button (page 1)
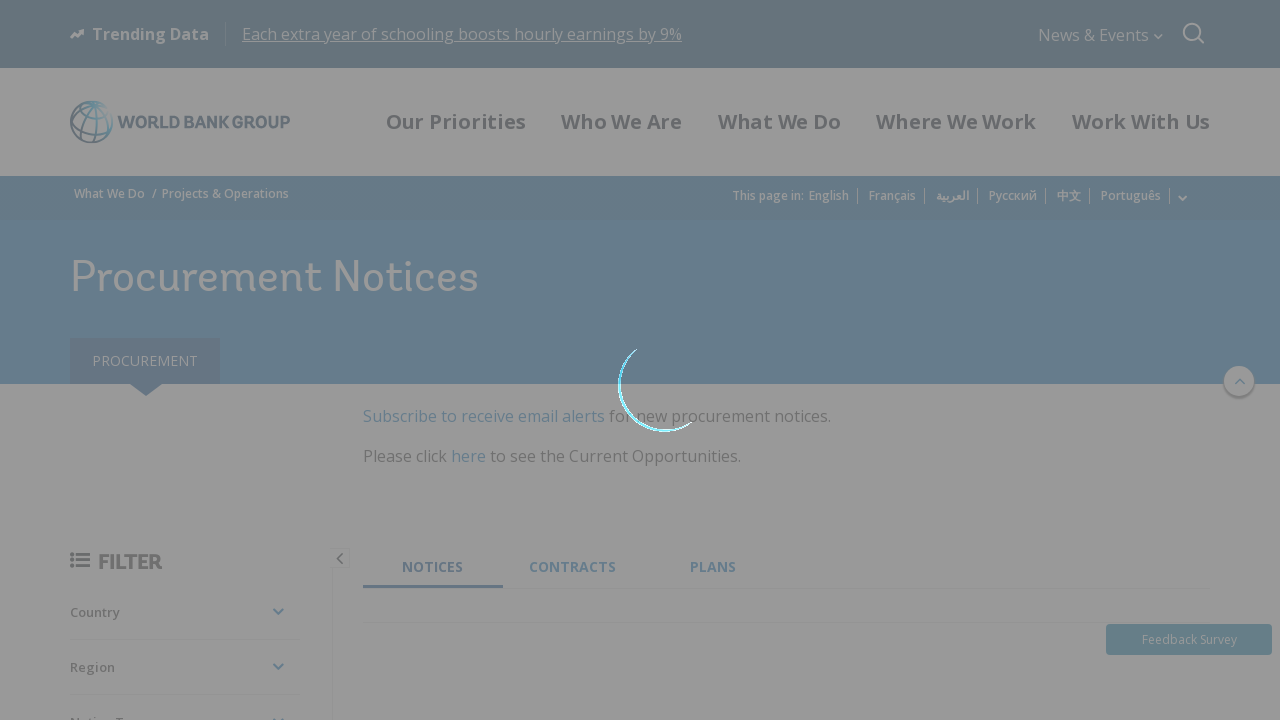

Page content loaded (domcontentloaded state)
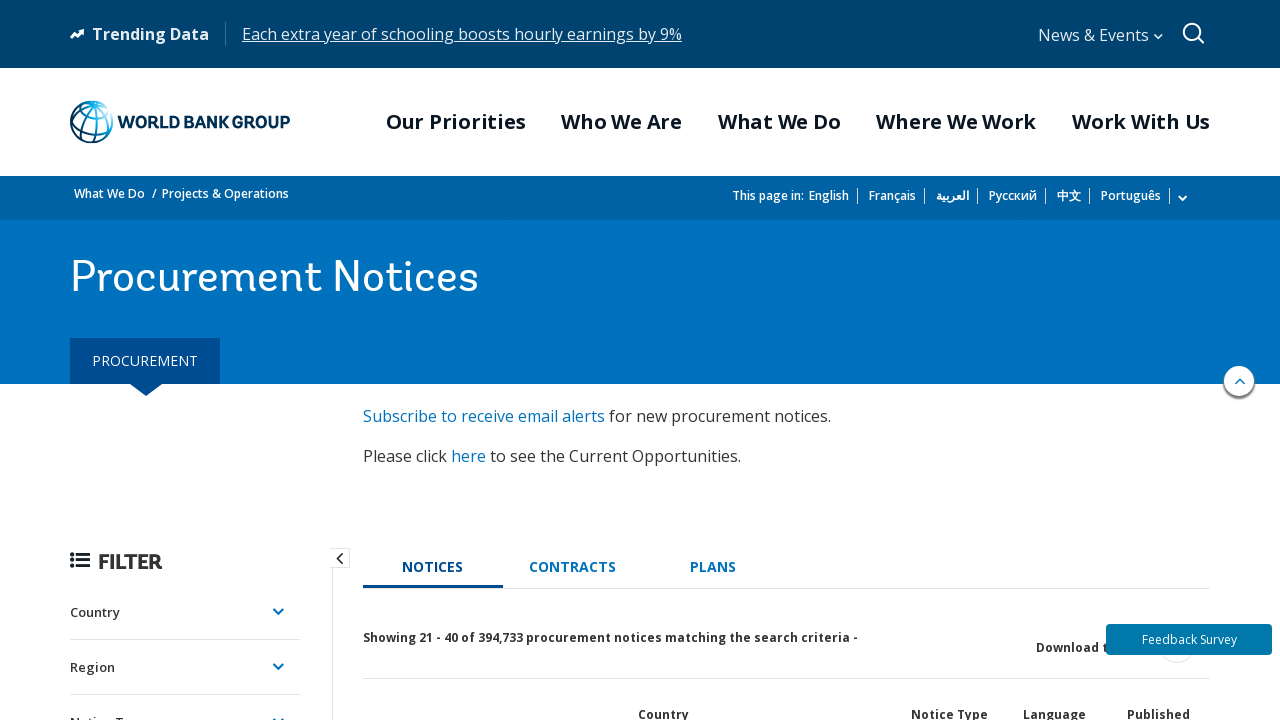

Procurement table visible on new page
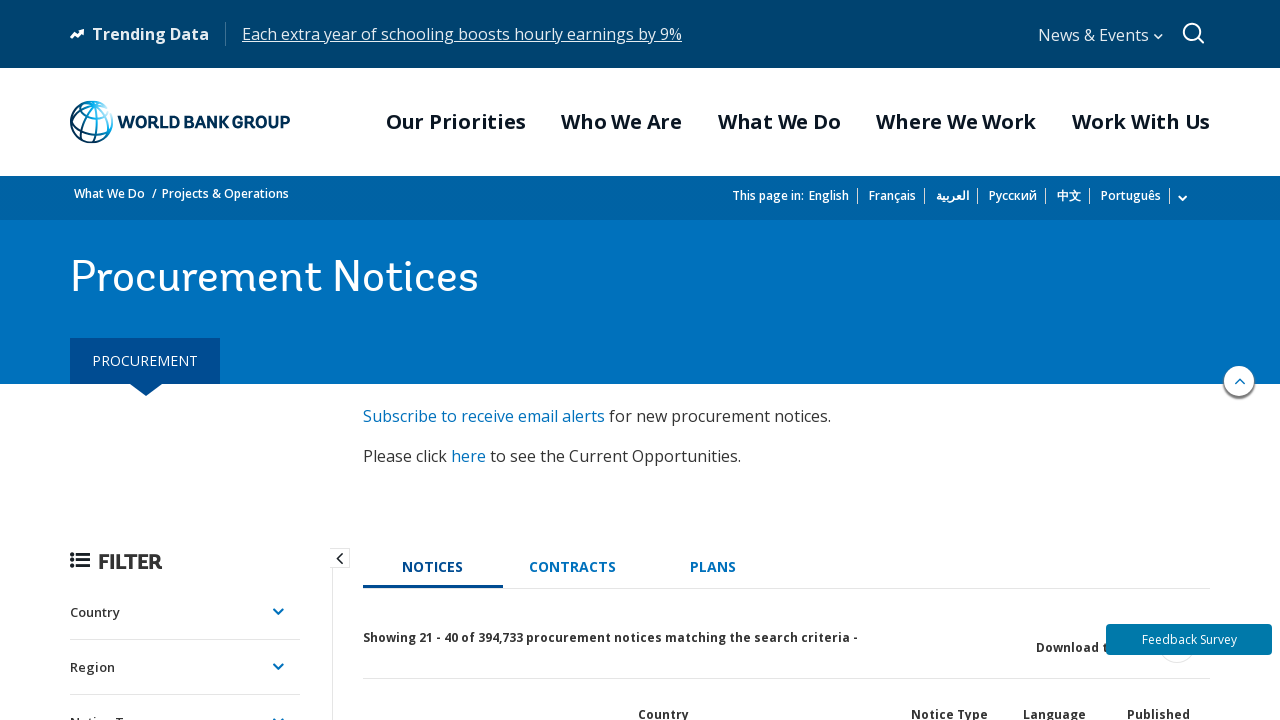

Clicked next page button (page 2)
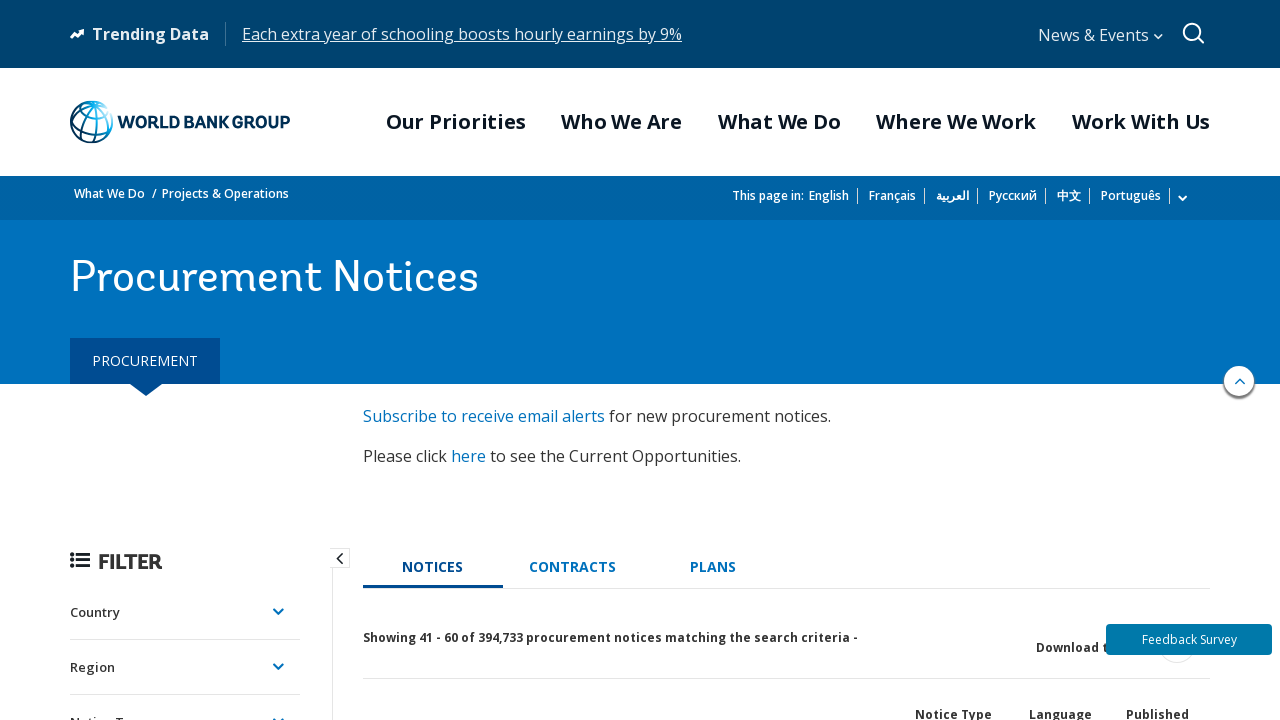

Page content loaded (domcontentloaded state)
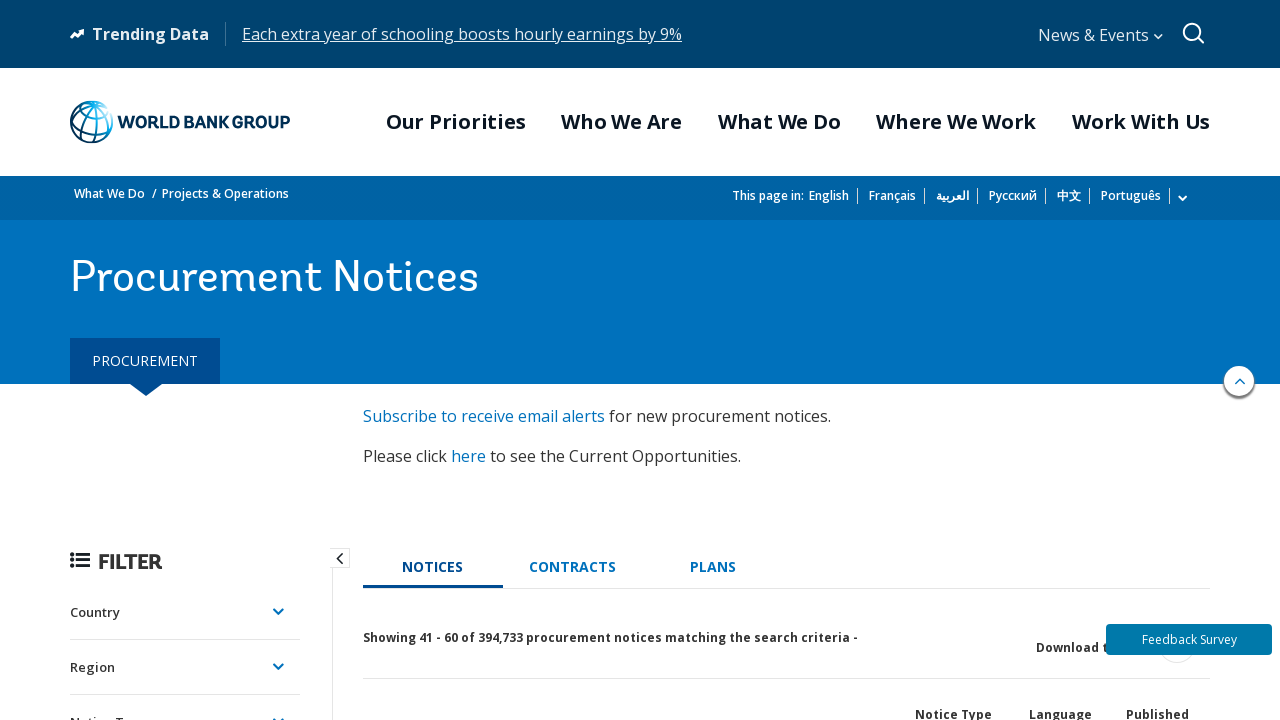

Procurement table visible on new page
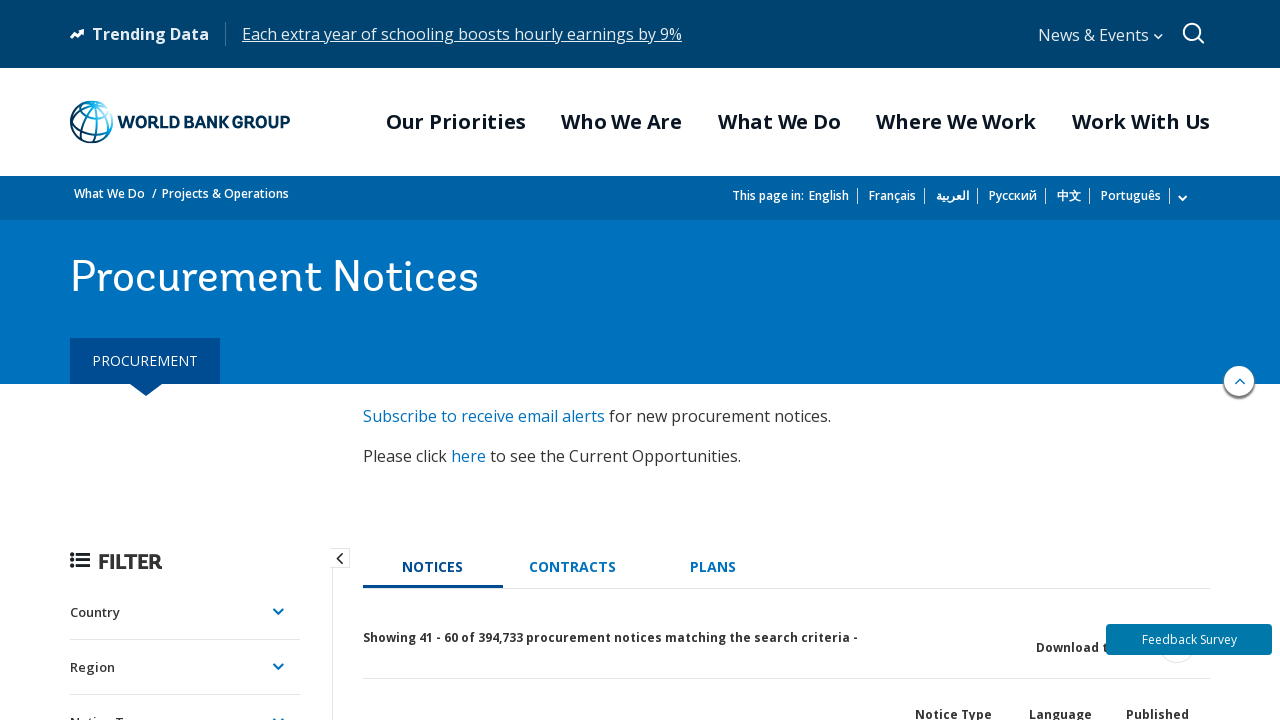

Clicked next page button (page 3)
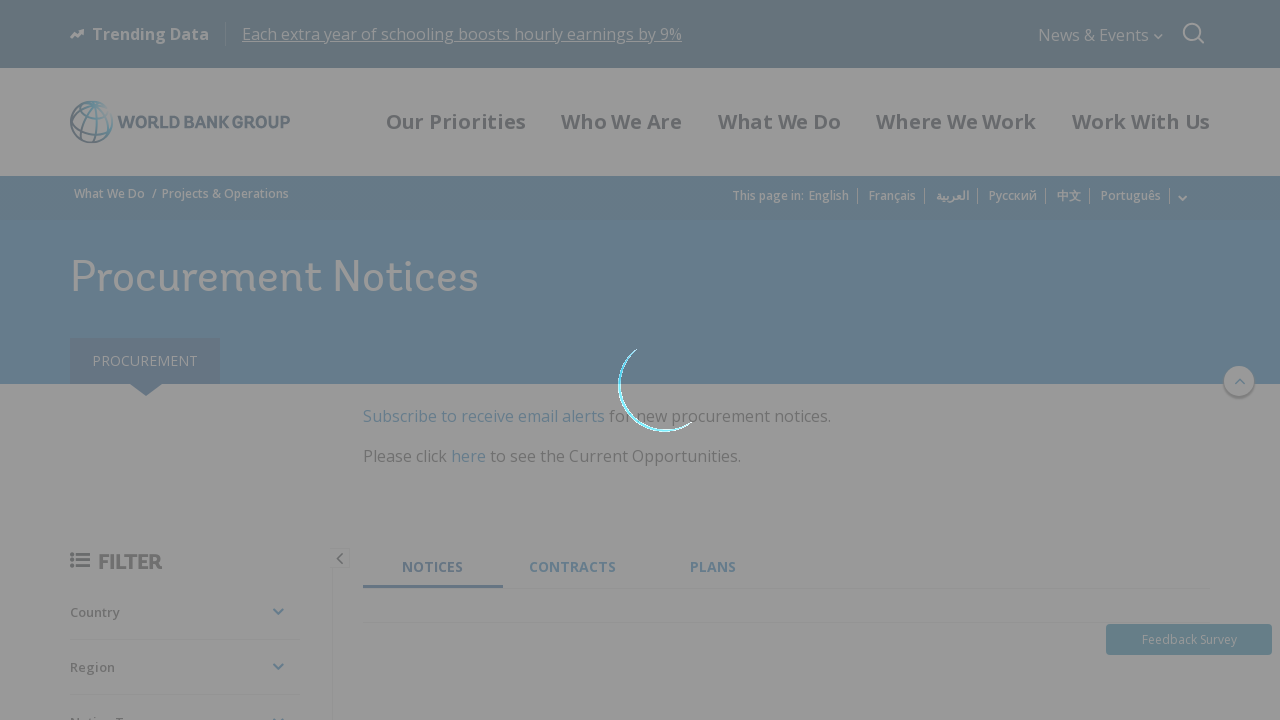

Page content loaded (domcontentloaded state)
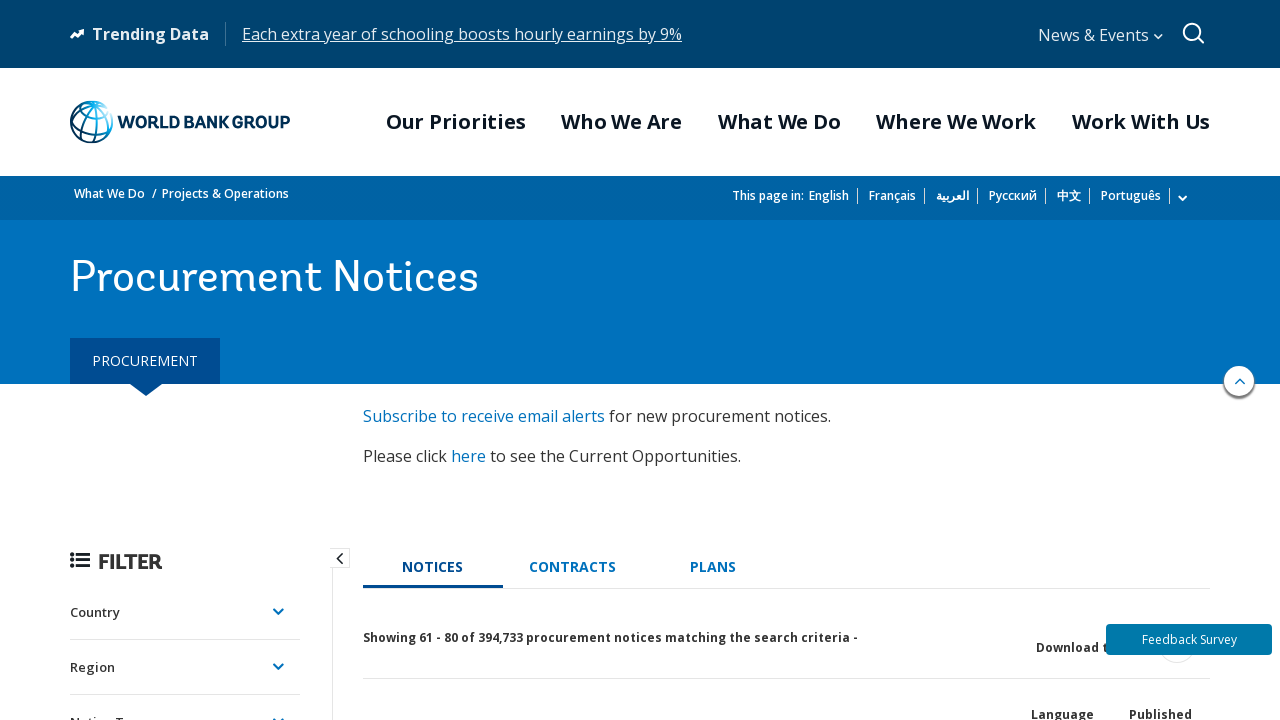

Procurement table visible on new page
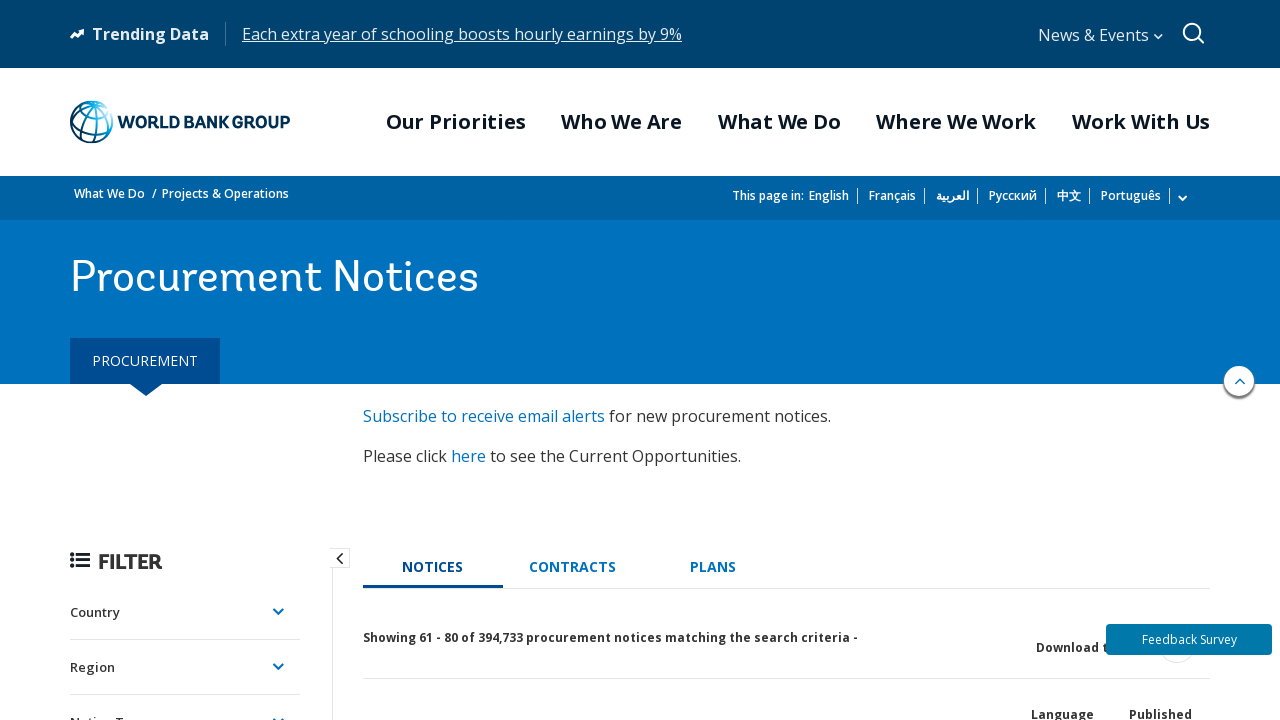

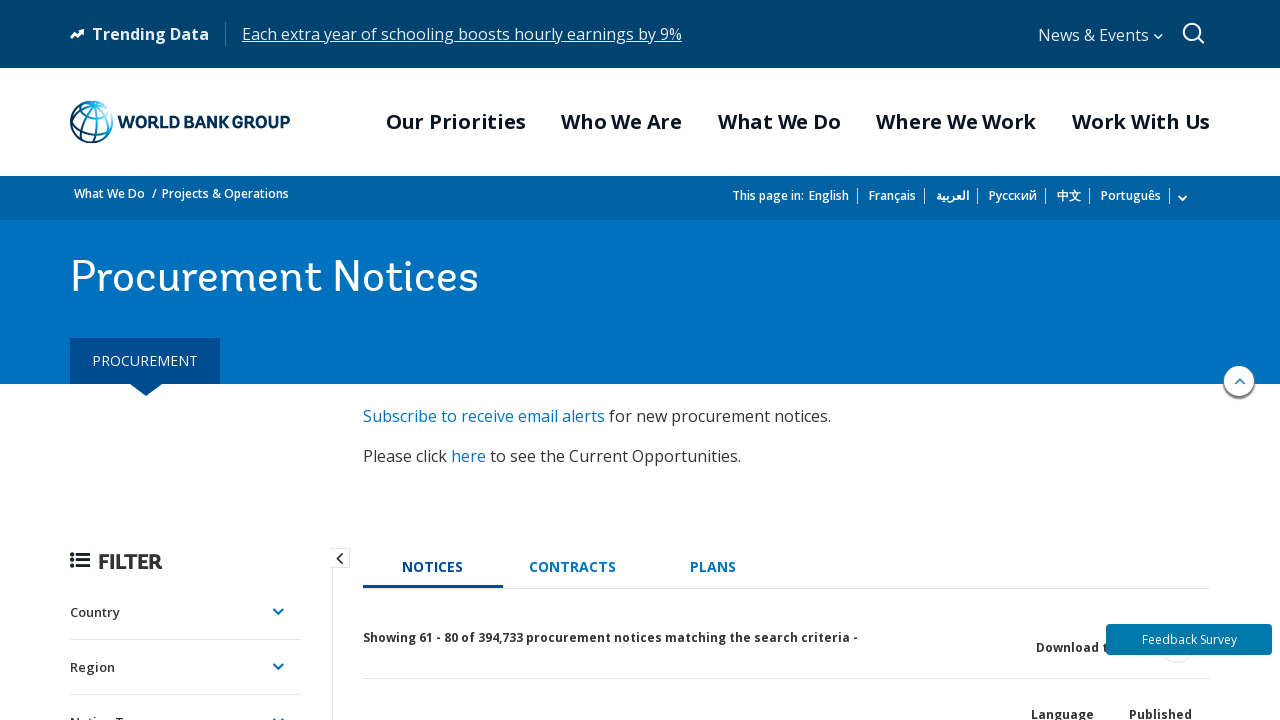